Tests file upload functionality by setting a file path in the upload input field and submitting the form, then verifying the uploaded filename is displayed on the confirmation page.

Starting URL: https://the-internet.herokuapp.com/upload

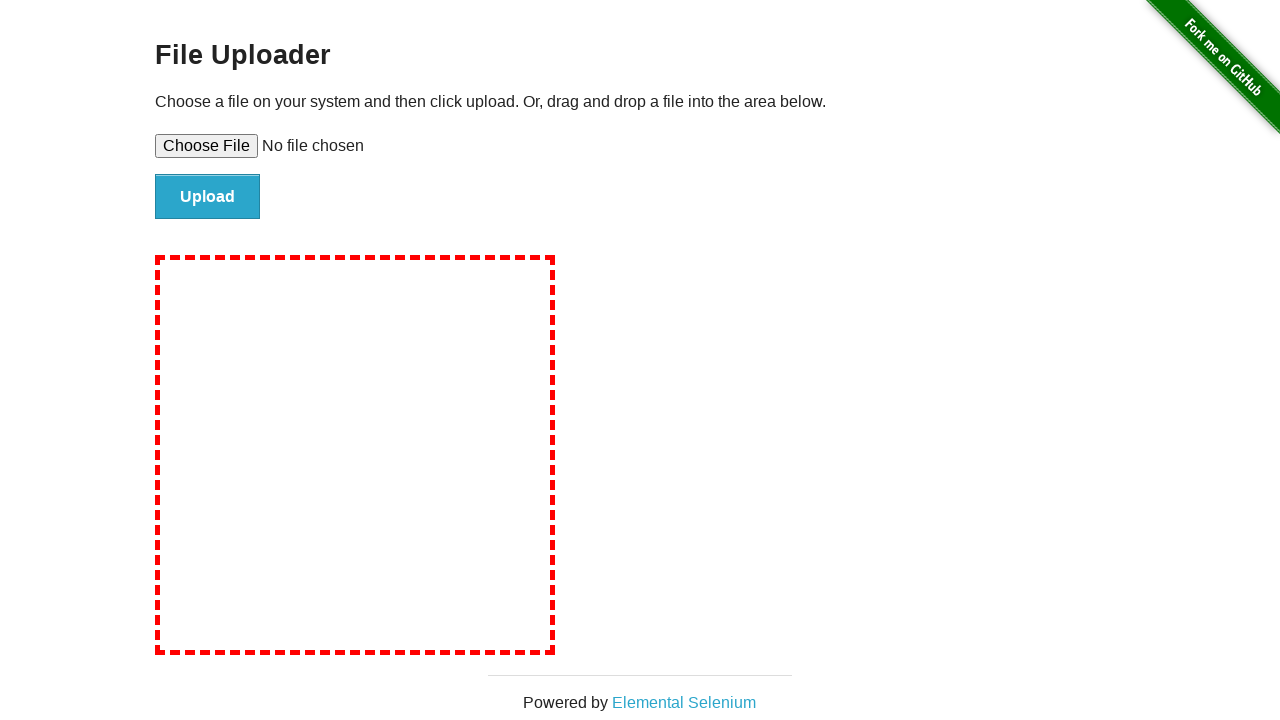

Created temporary test file with content
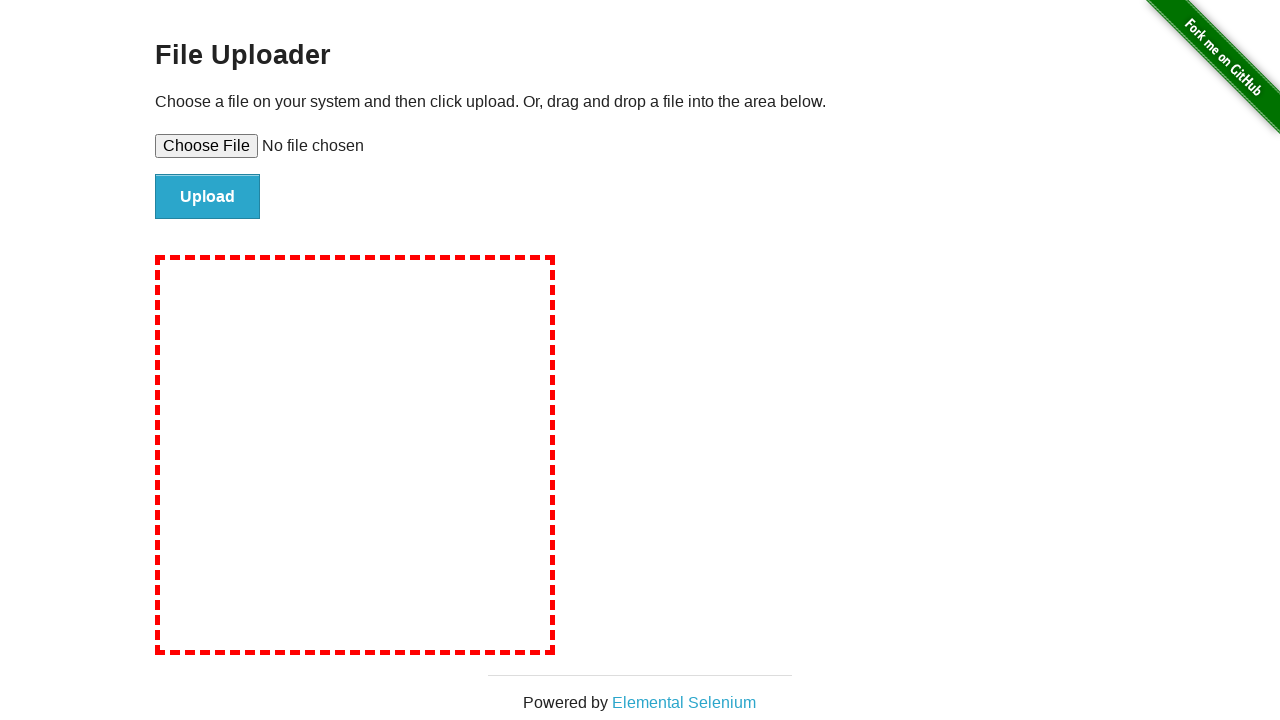

Set file path in upload input field
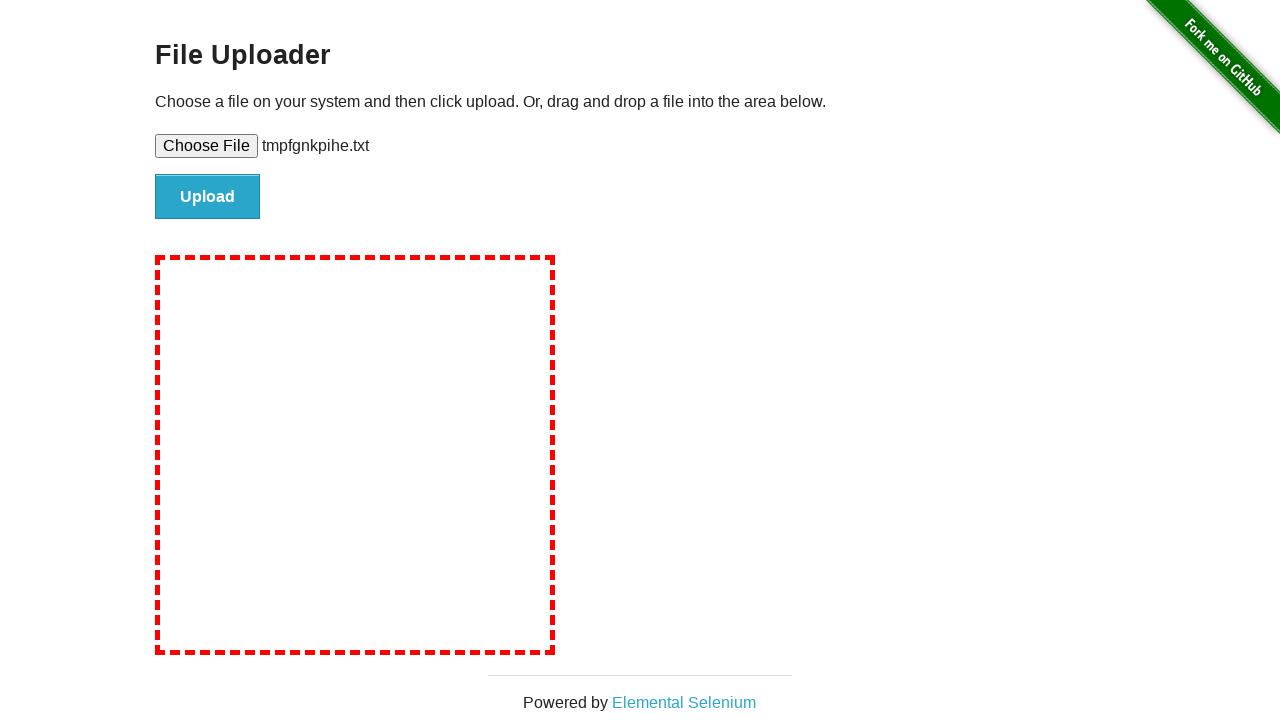

Clicked submit button to upload file at (208, 197) on #file-submit
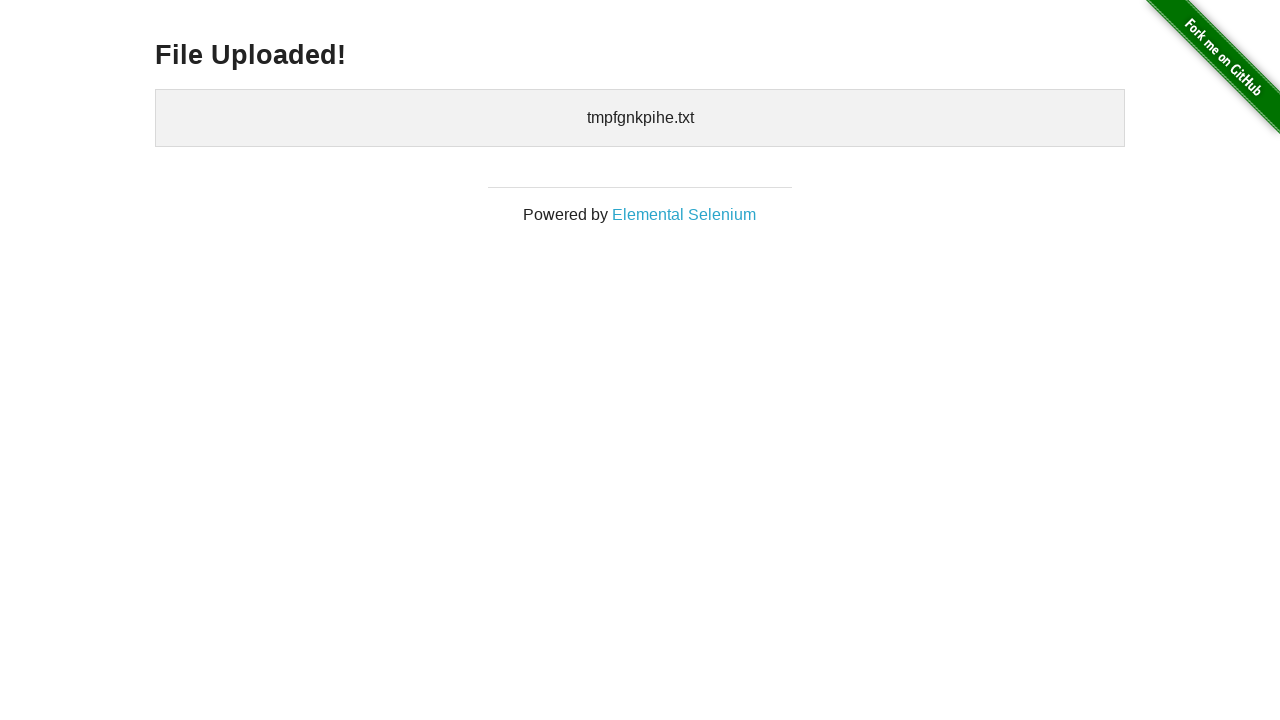

Upload confirmation page loaded with uploaded filename displayed
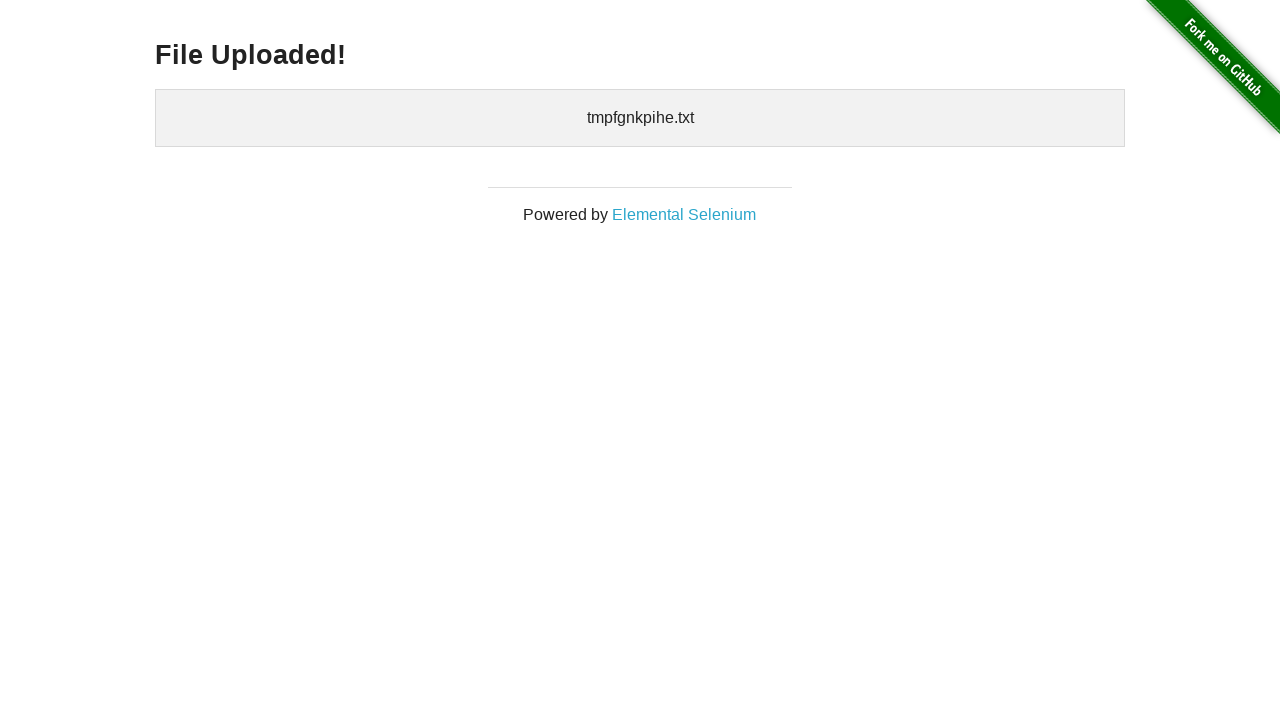

Cleaned up temporary test file
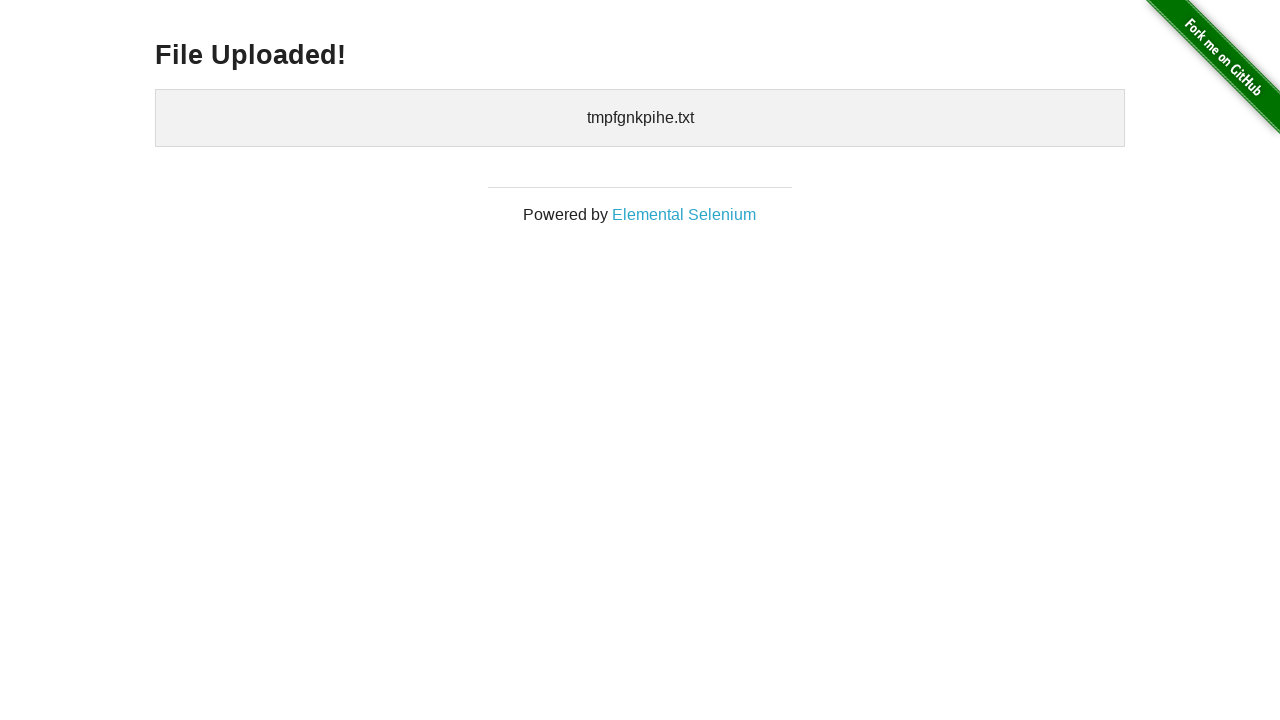

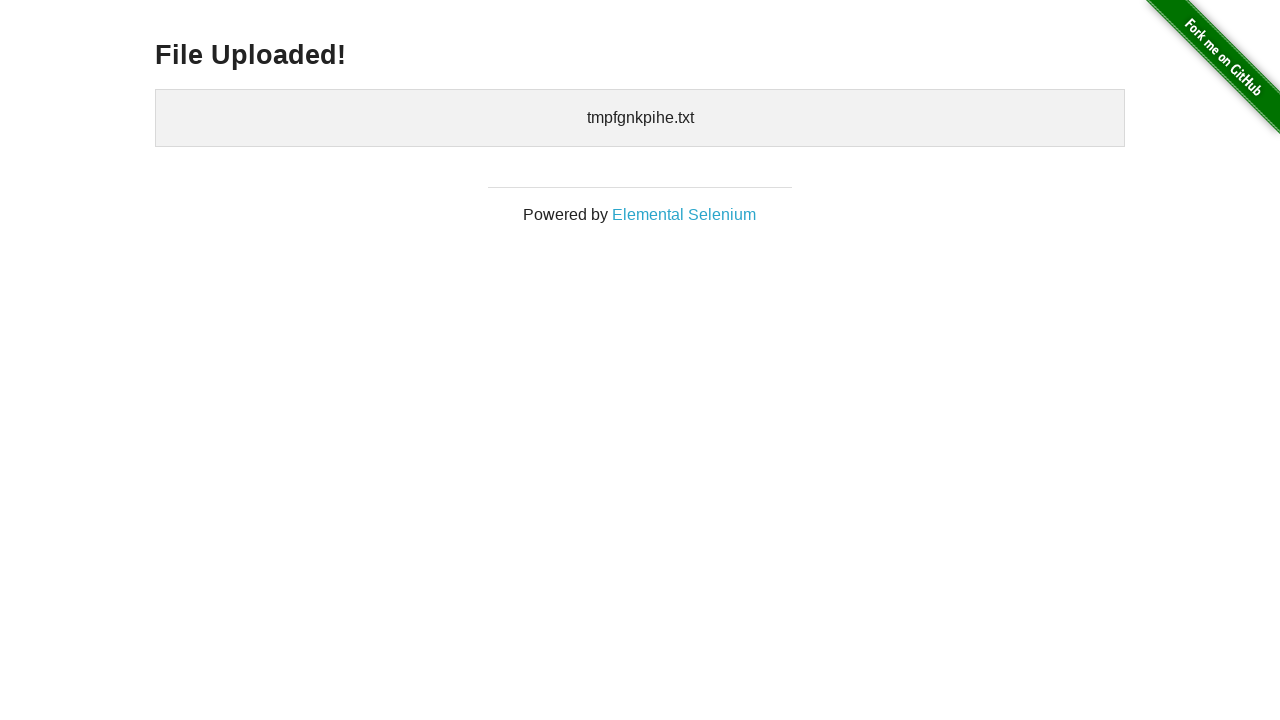